Tests double-click functionality on the jQuery dblclick demo page by switching to an iframe and performing a double-click action on a block element

Starting URL: https://api.jquery.com/dblclick/

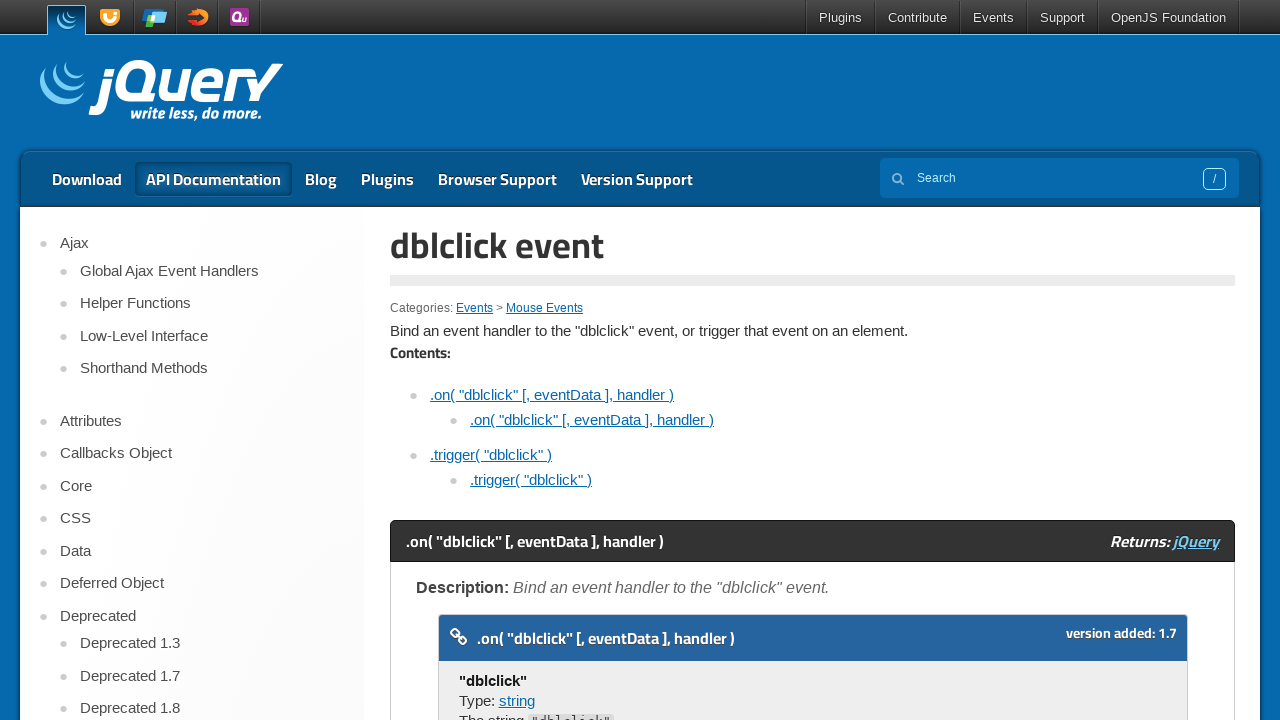

Located the iframe on the jQuery dblclick demo page
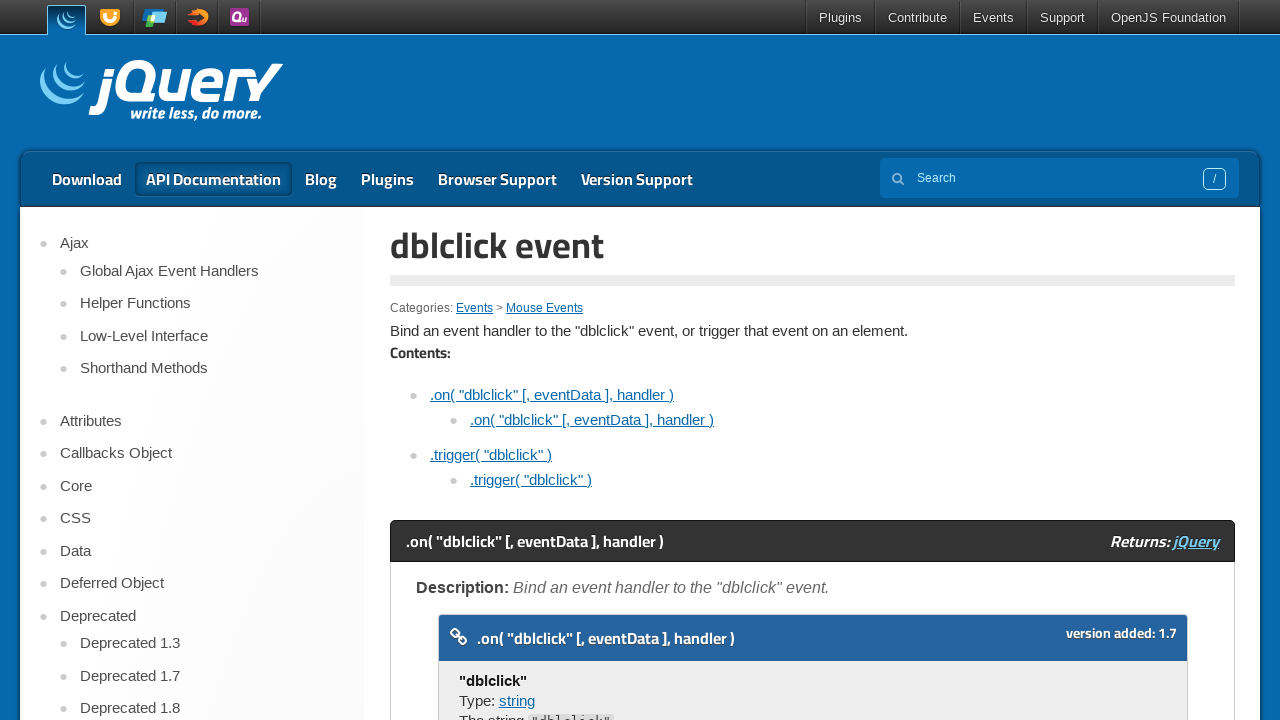

Performed double-click action on the block element inside the iframe at (478, 360) on iframe >> nth=0 >> internal:control=enter-frame >> xpath=//span[text()='Double c
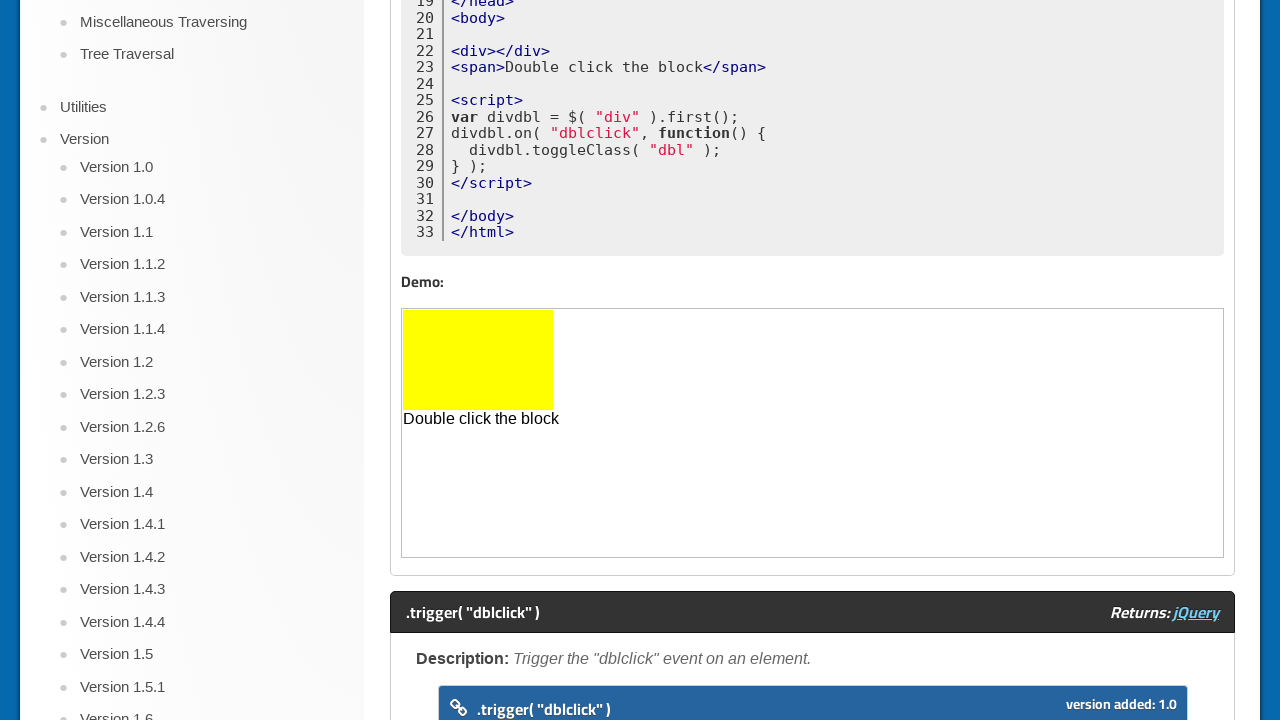

Waited 2 seconds to observe the double-click result
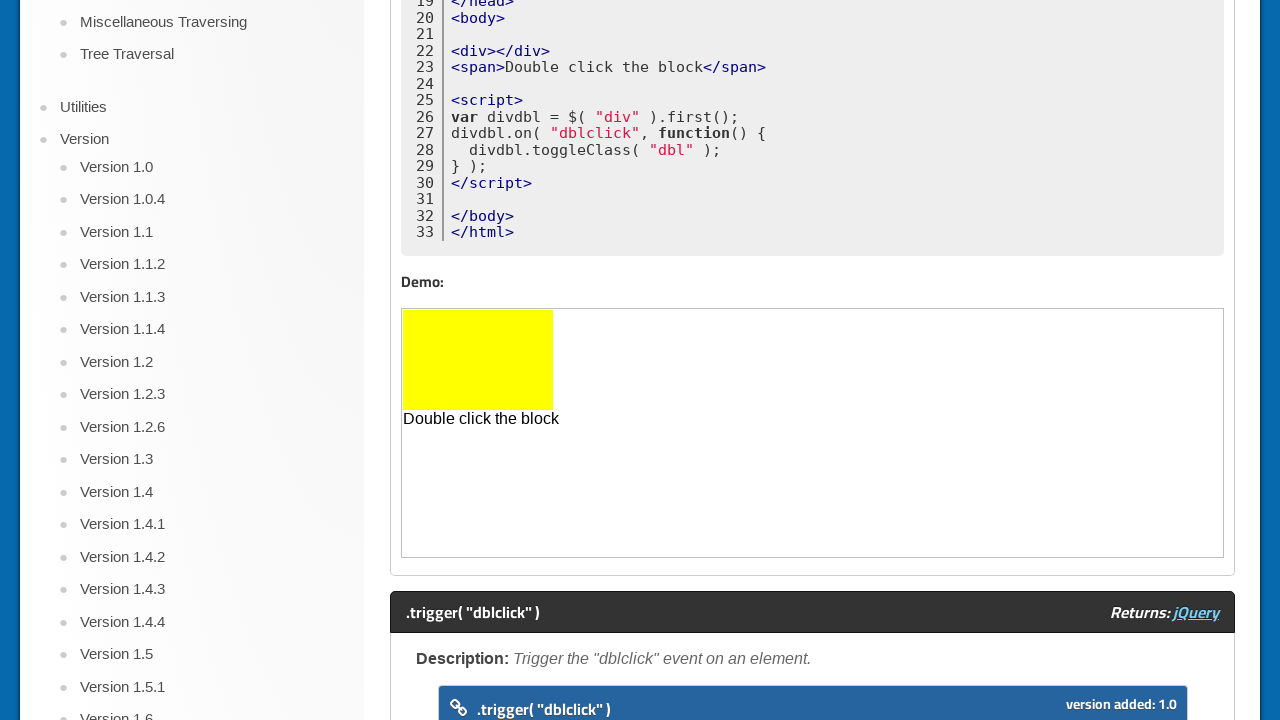

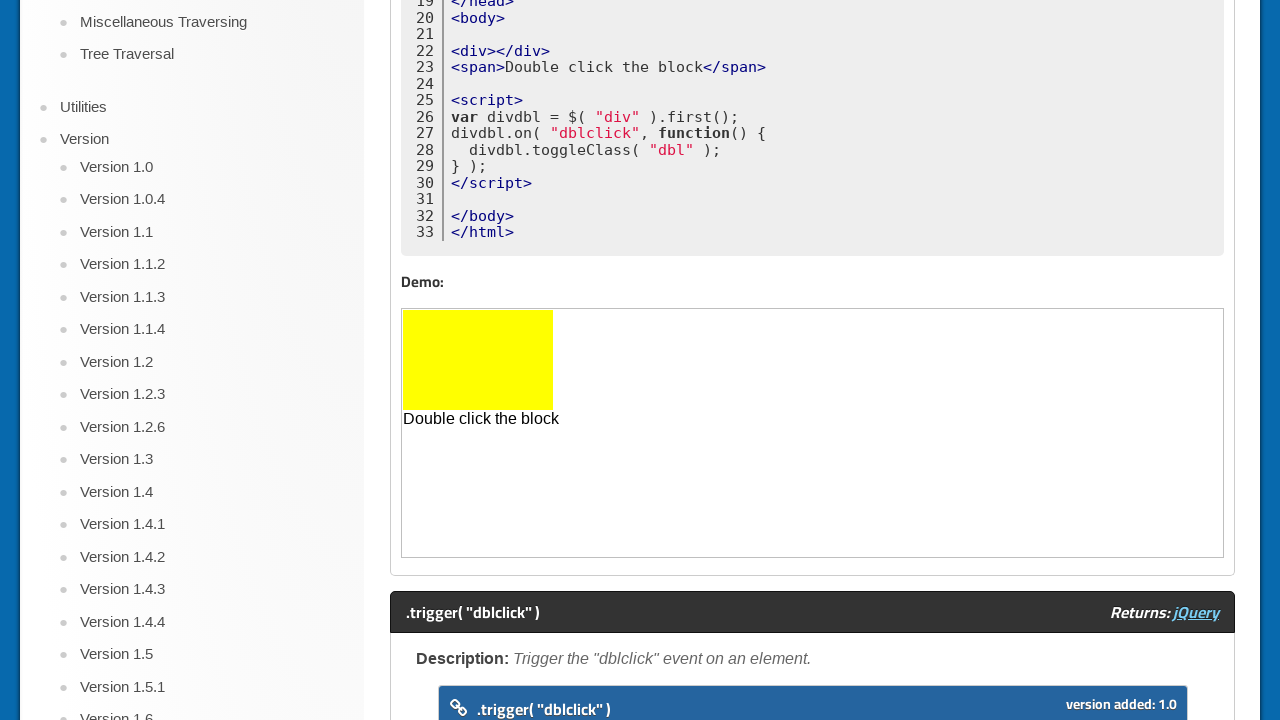